Tests dropdown selection functionality by selecting an option from a dropdown menu using visible text

Starting URL: https://omayo.blogspot.com/

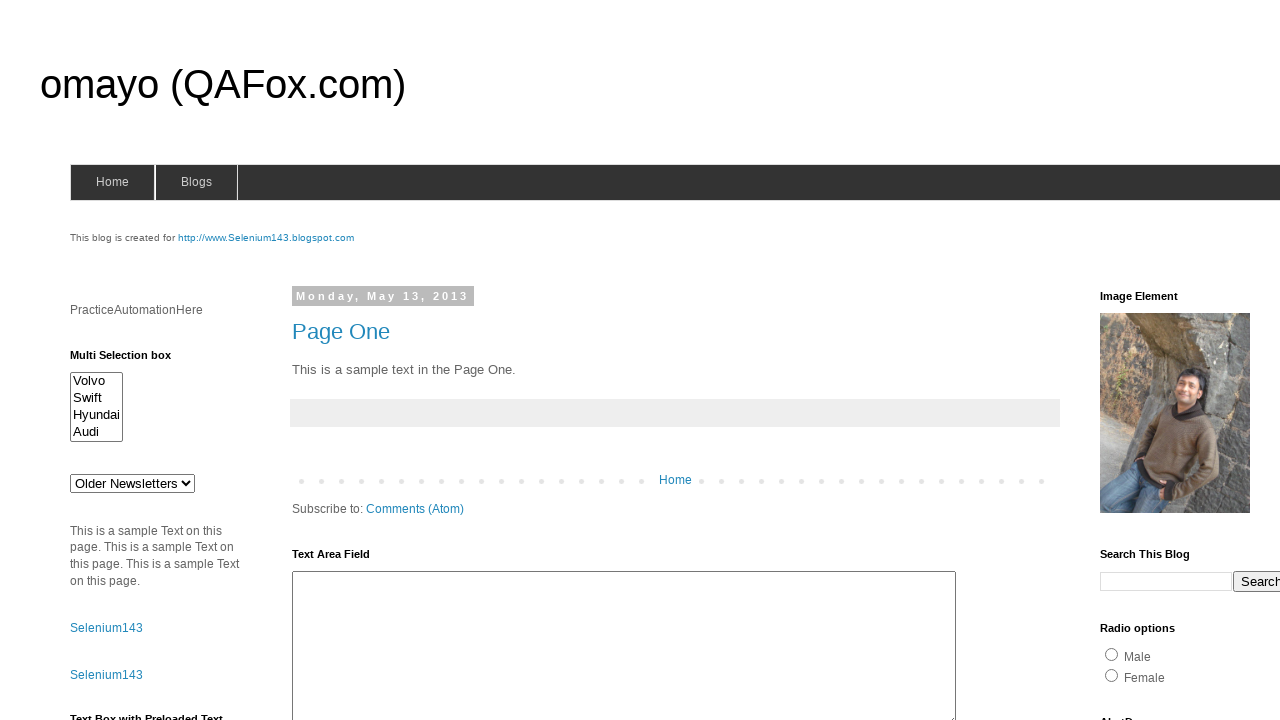

Waited for dropdown #drop1 to be visible
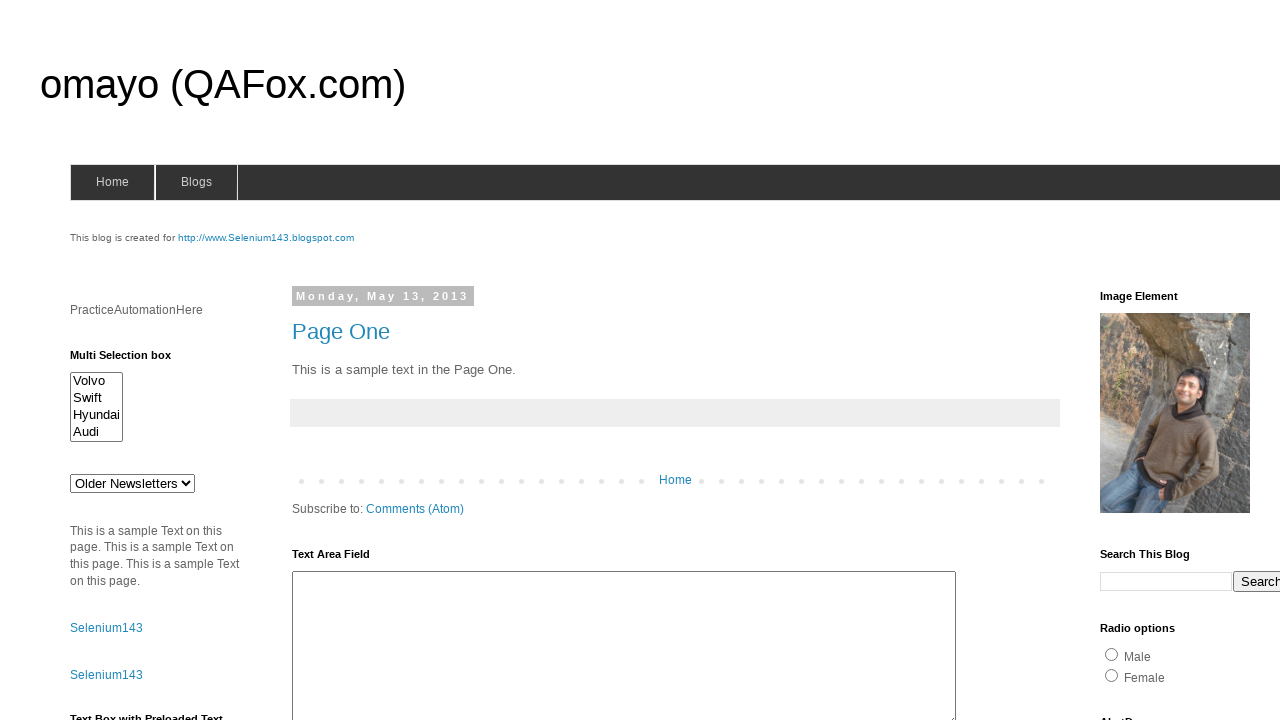

Selected 'doc 1' from dropdown menu on #drop1
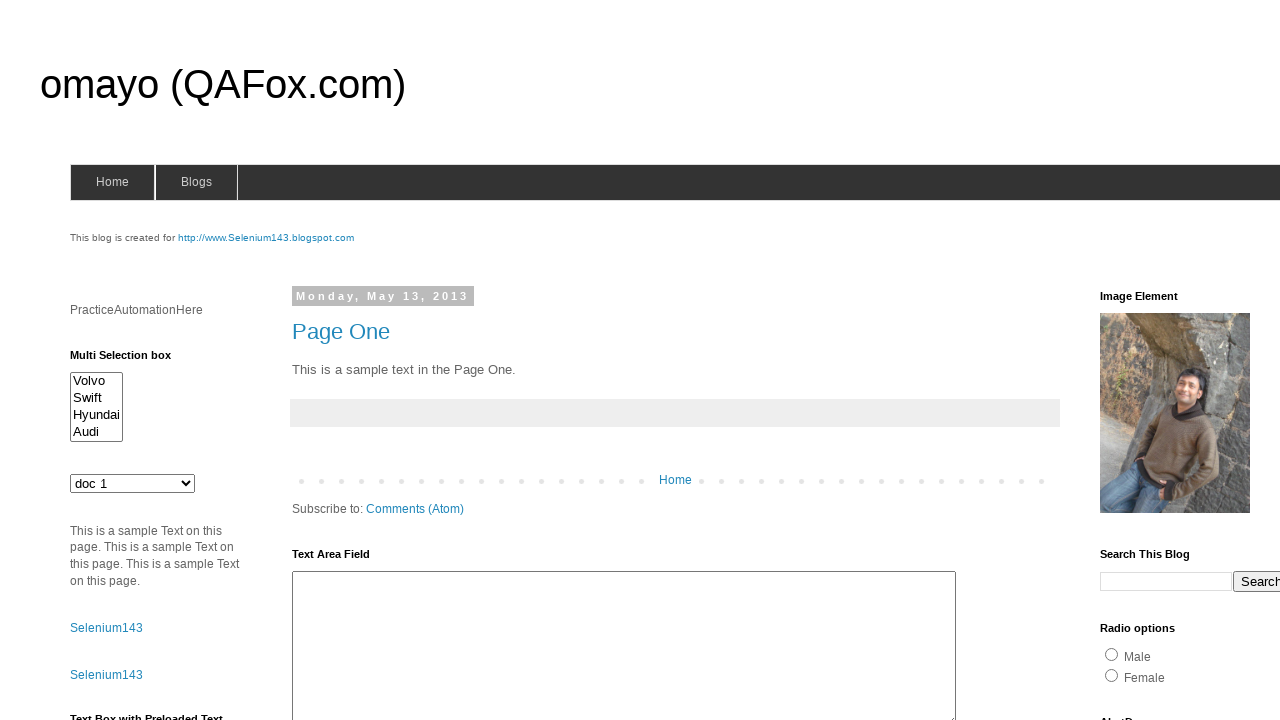

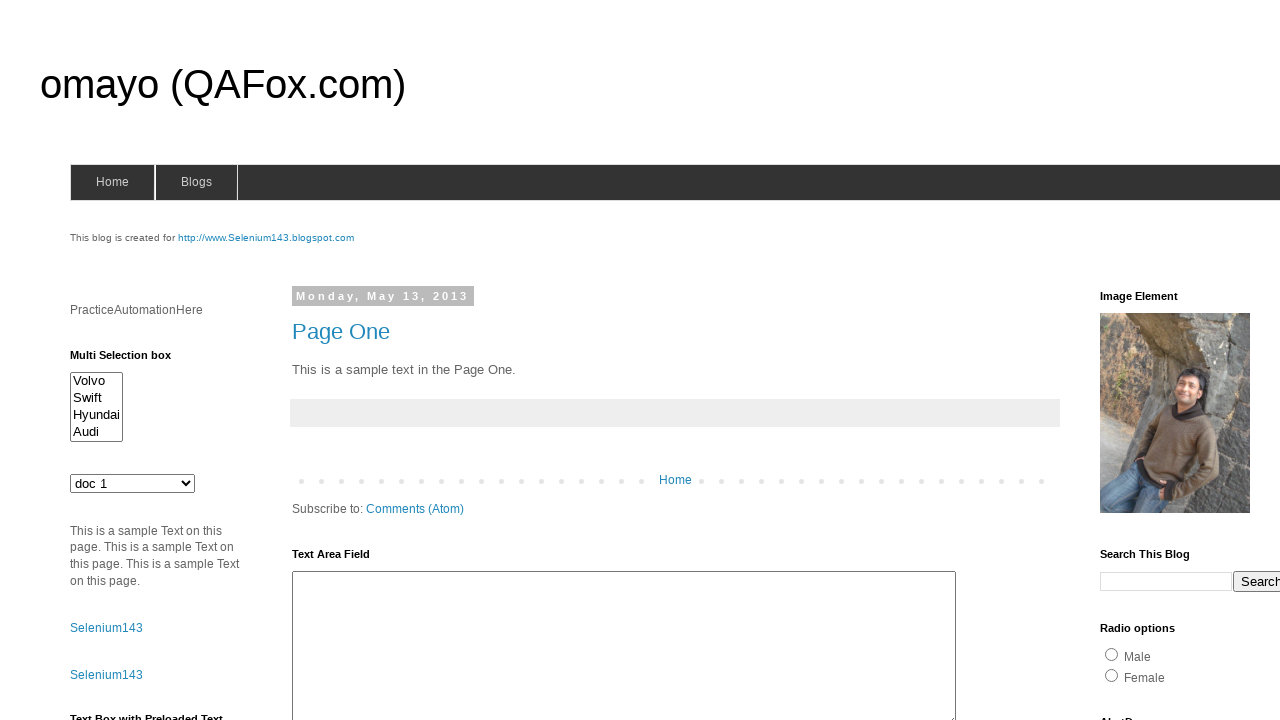